Clicks on a link and verifies navigation to a new page by checking the updated page title

Starting URL: http://saucelabs.com/test/guinea-pig

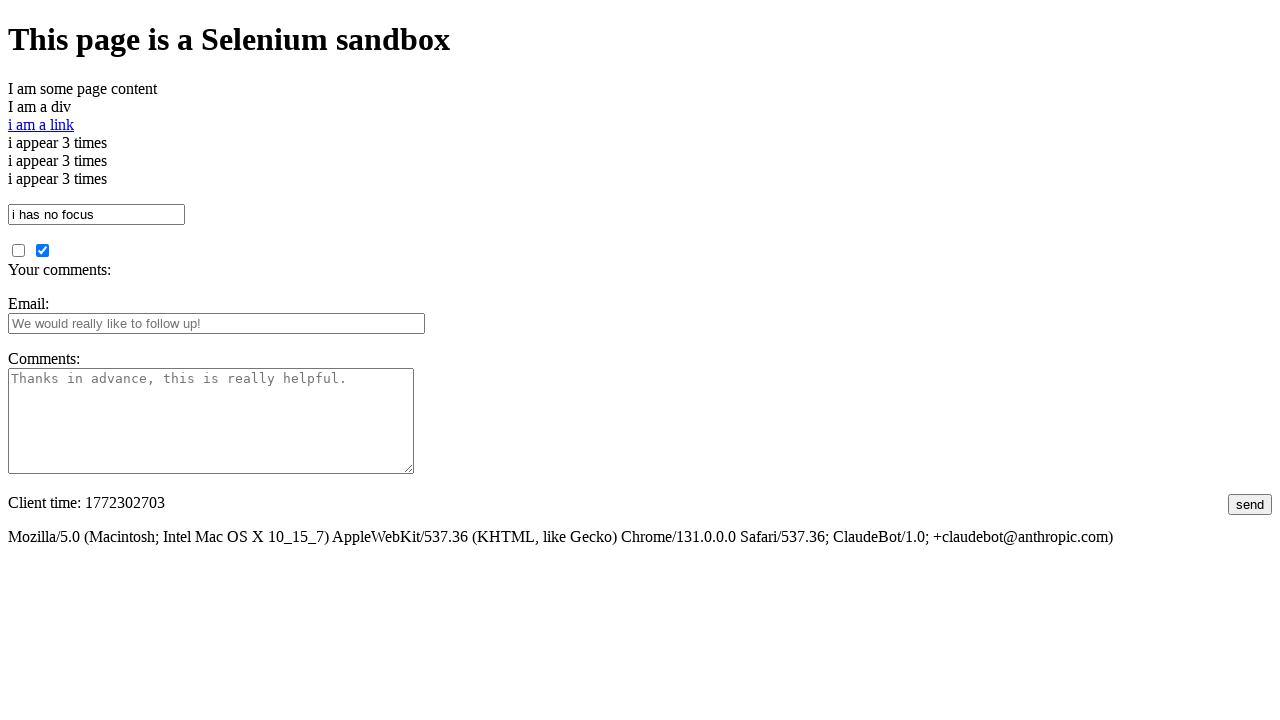

Clicked on link with id 'i am a link' at (41, 124) on #i\ am\ a\ link
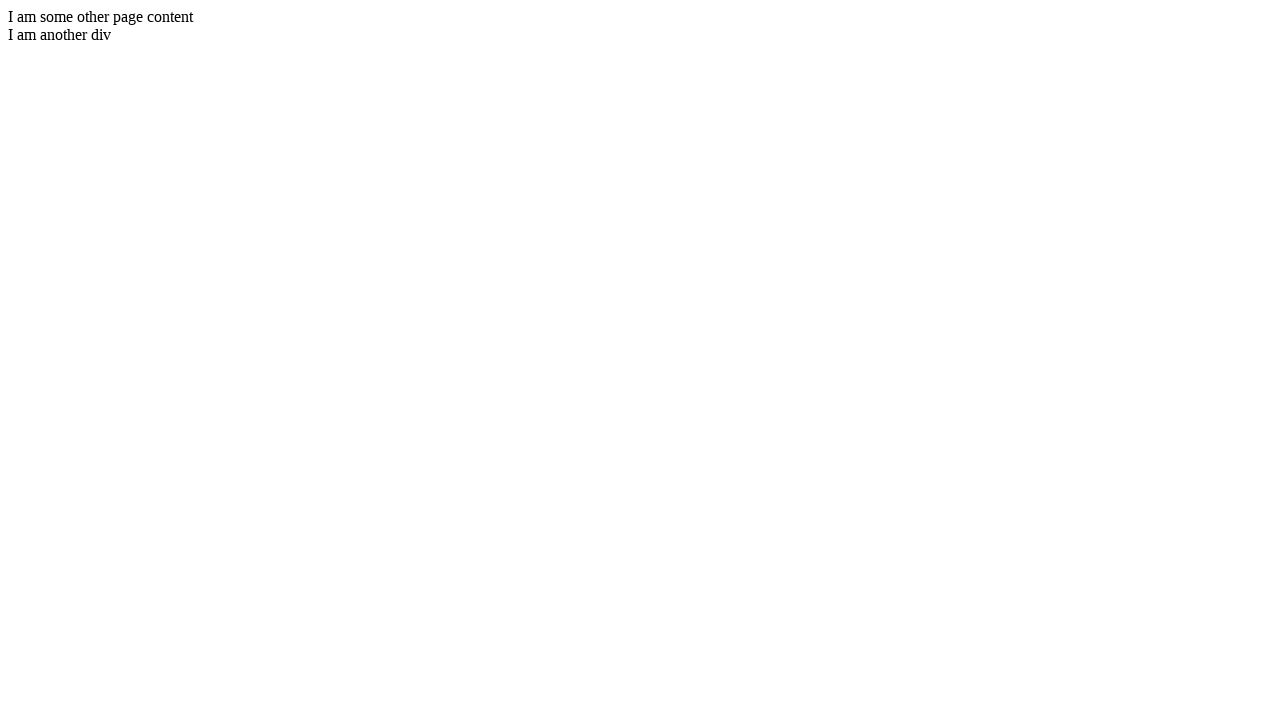

Verified navigation to new page with title 'I am another page title - Sauce Labs'
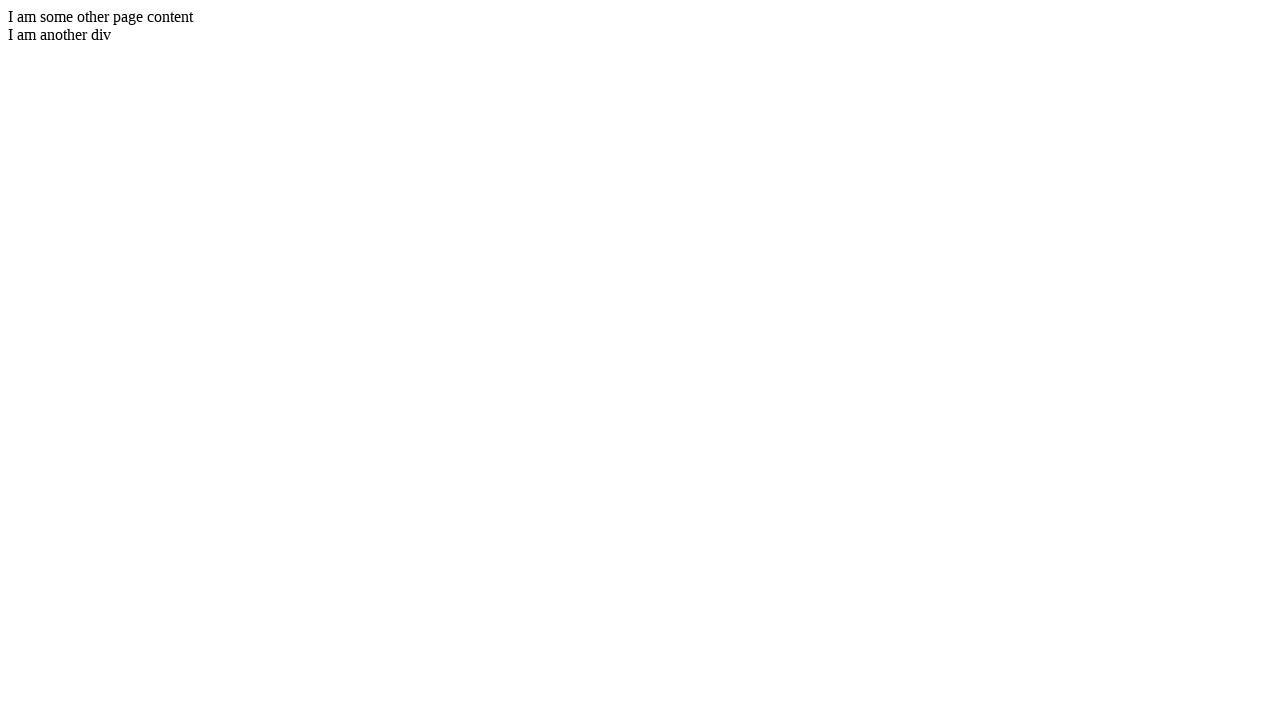

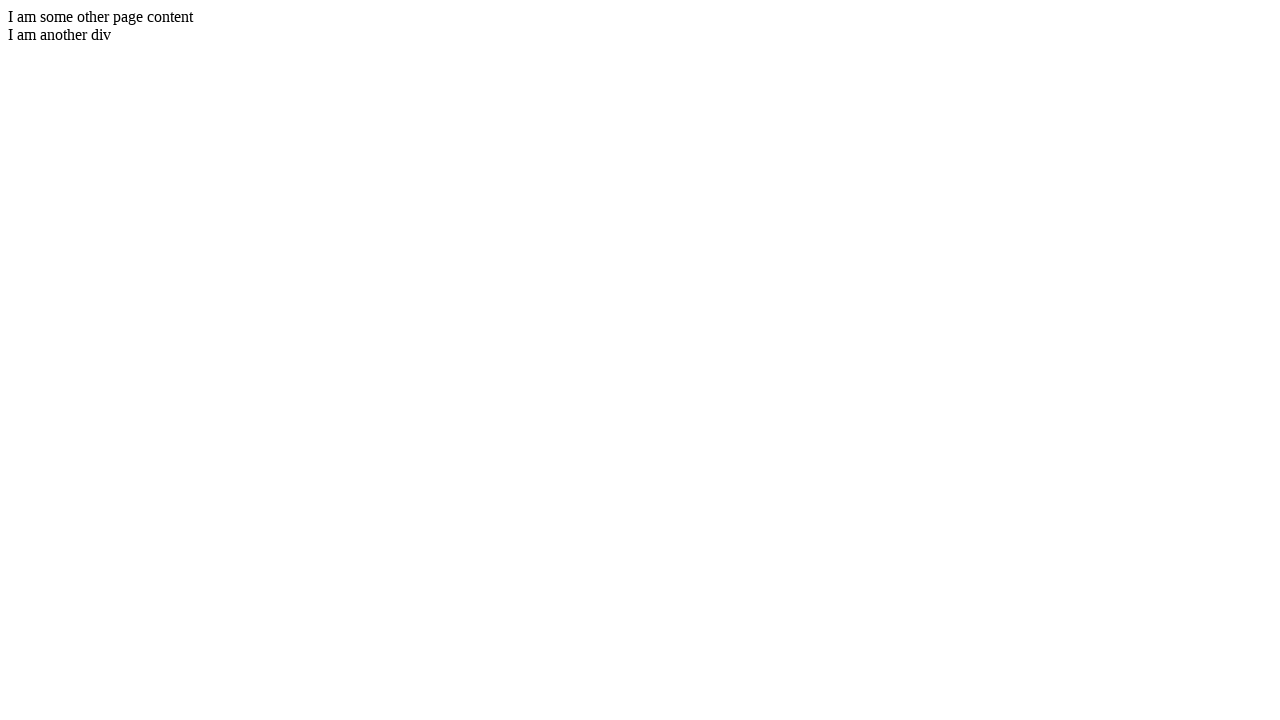